Tests window handling functionality by clicking a button to open a new tab, switching between windows, and verifying window titles

Starting URL: http://demo.automationtesting.in/Windows.html

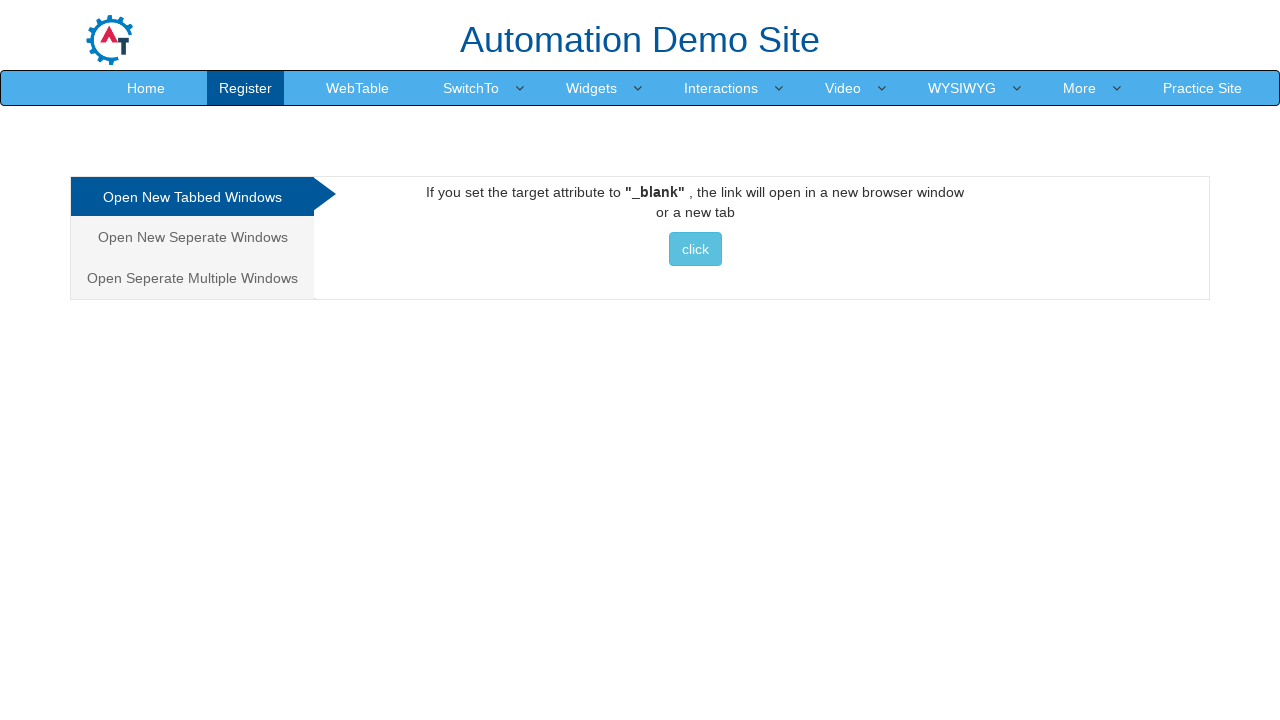

Clicked button to open new tab/window at (695, 249) on xpath=//*[@id='Tabbed']/a/button
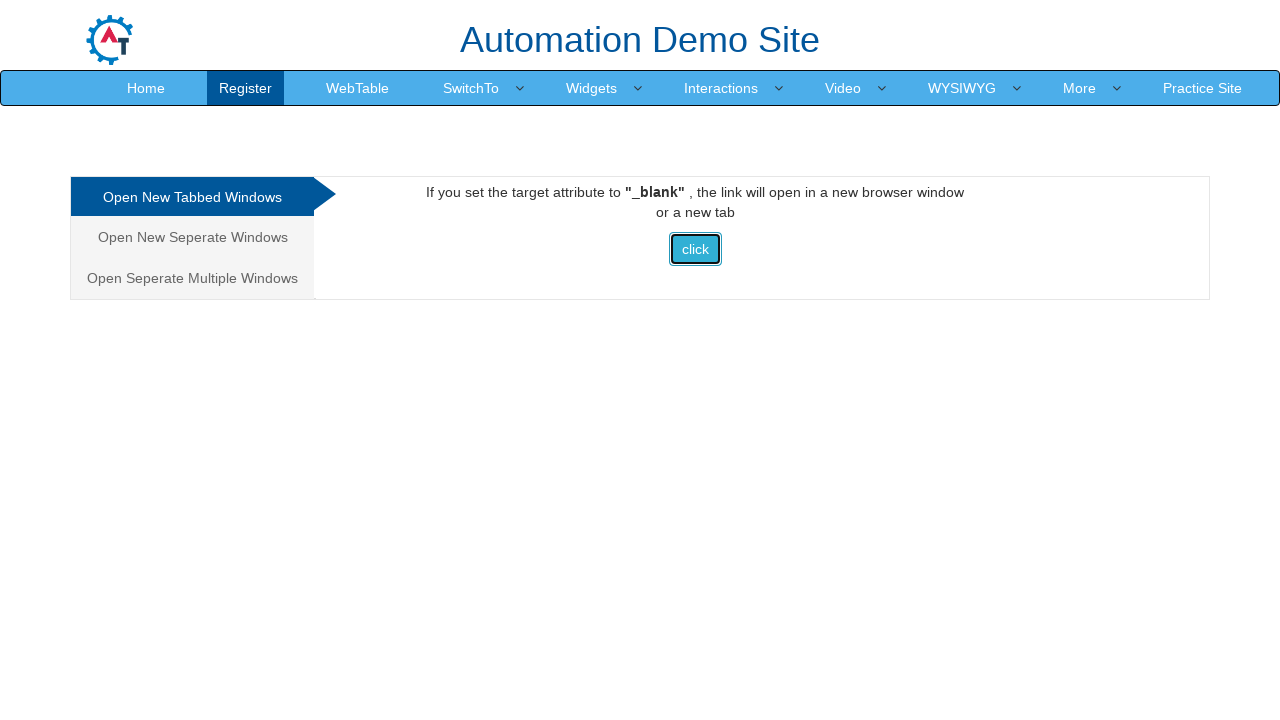

Waited 2 seconds for new tab to open
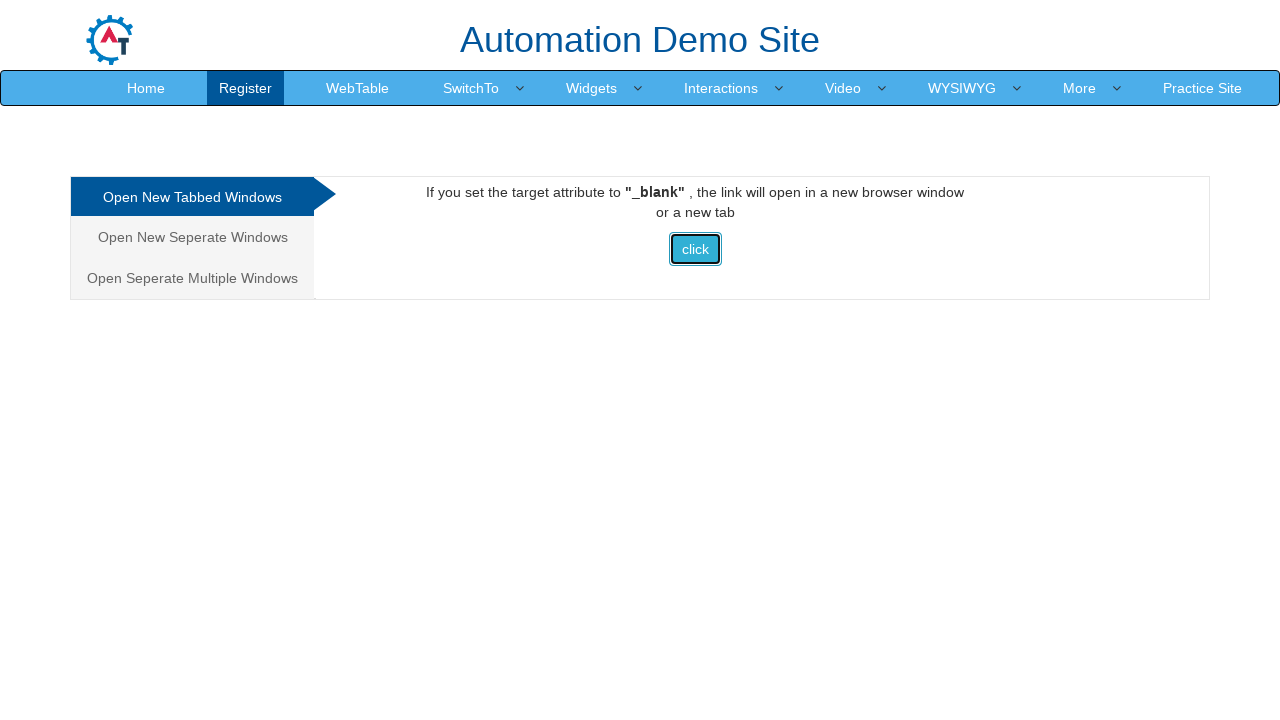

Retrieved all open pages/tabs from context
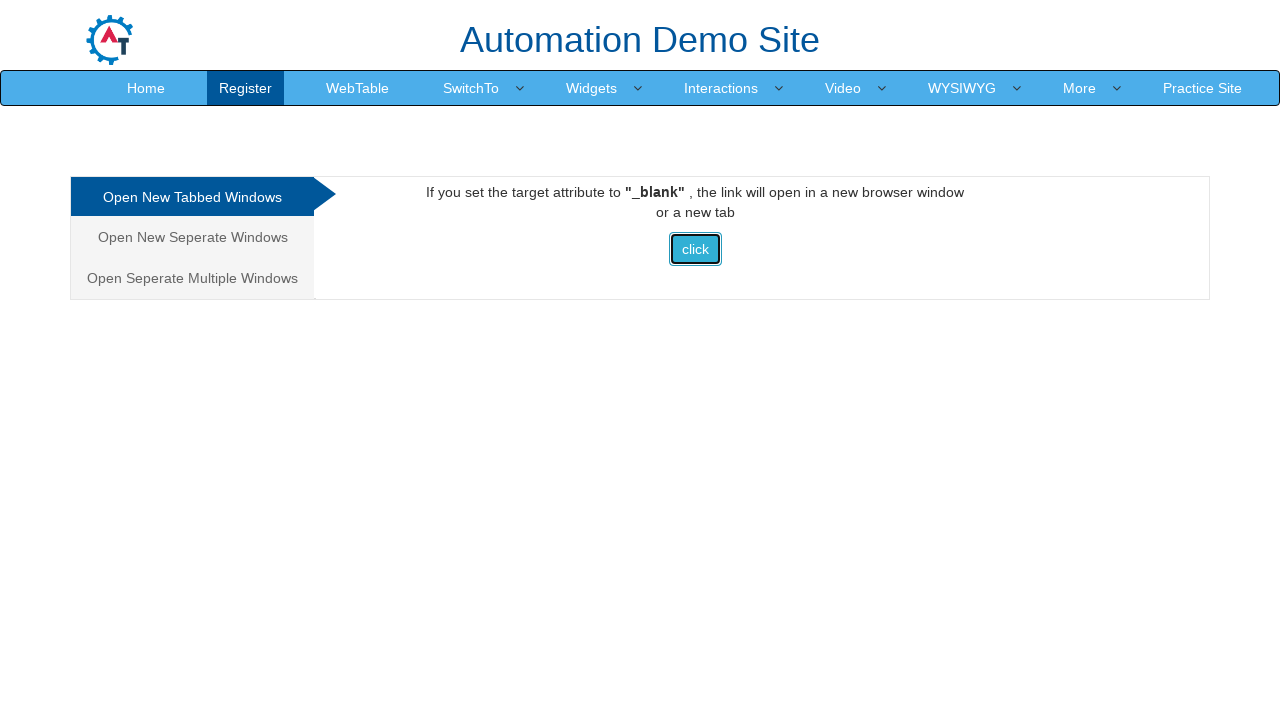

Switched to new tab (second page)
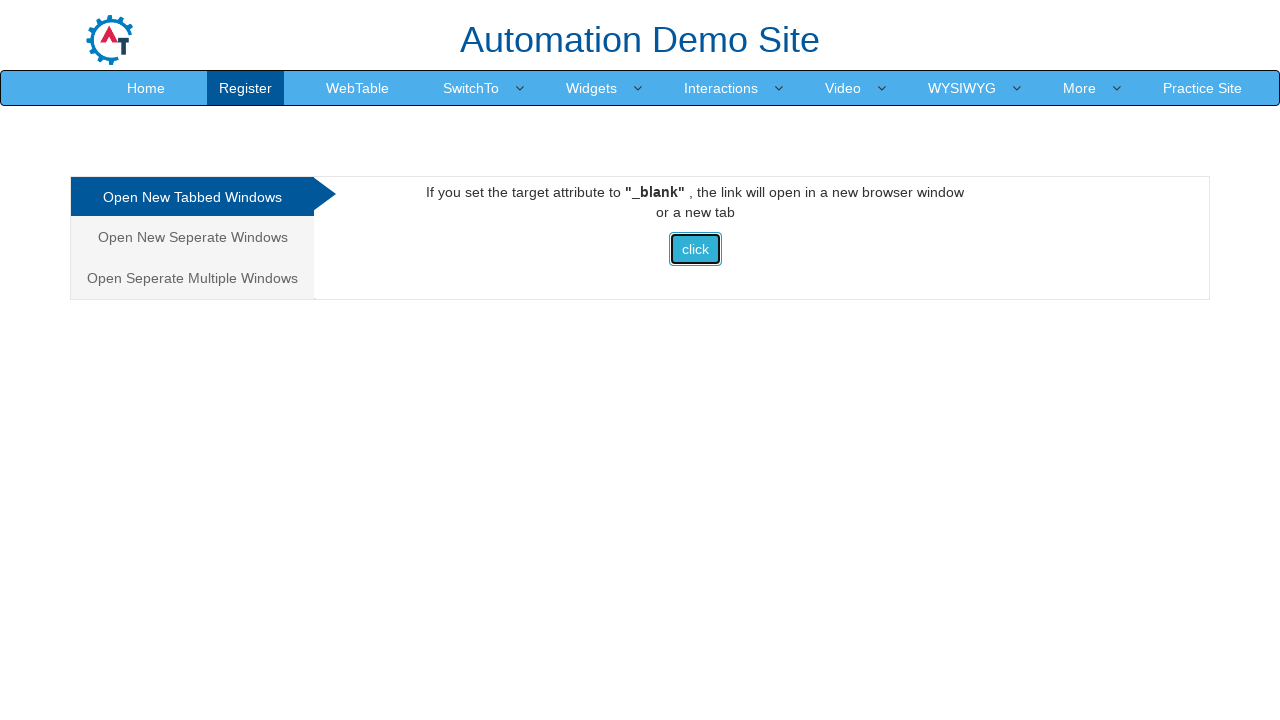

Retrieved title of new tab: 'Selenium'
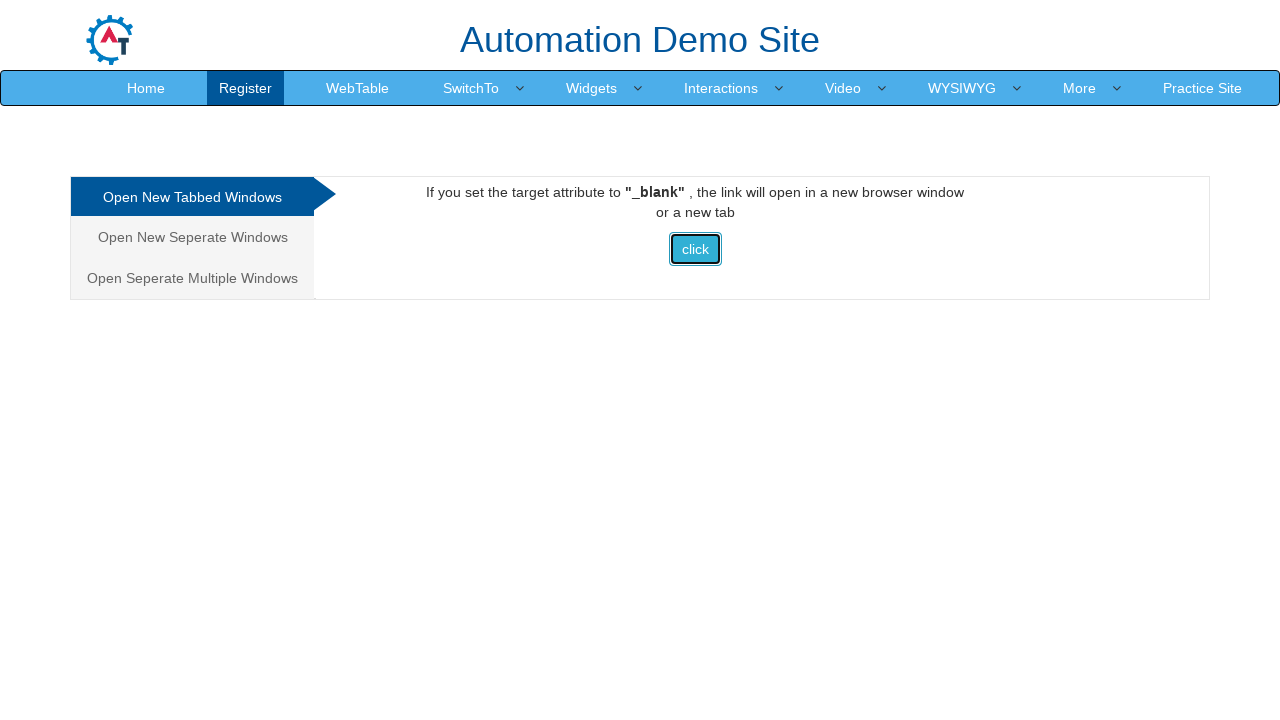

Printed new tab title: Selenium
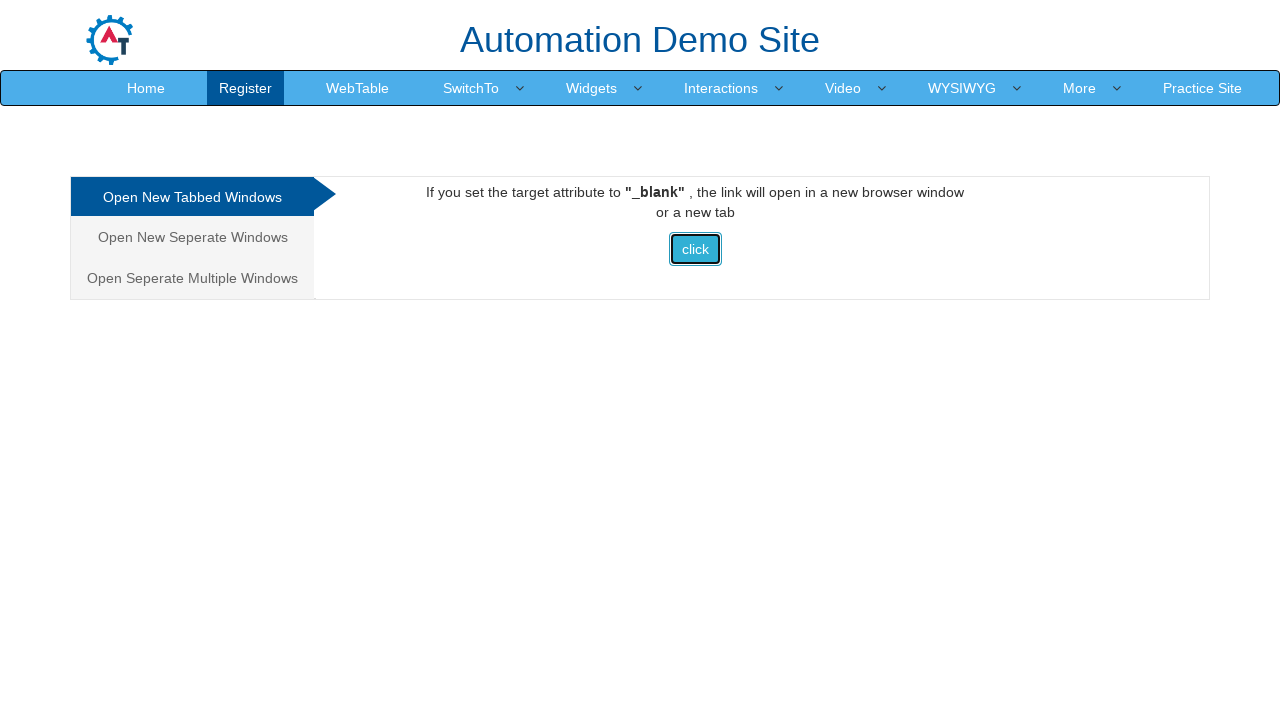

Switched back to main window (first page)
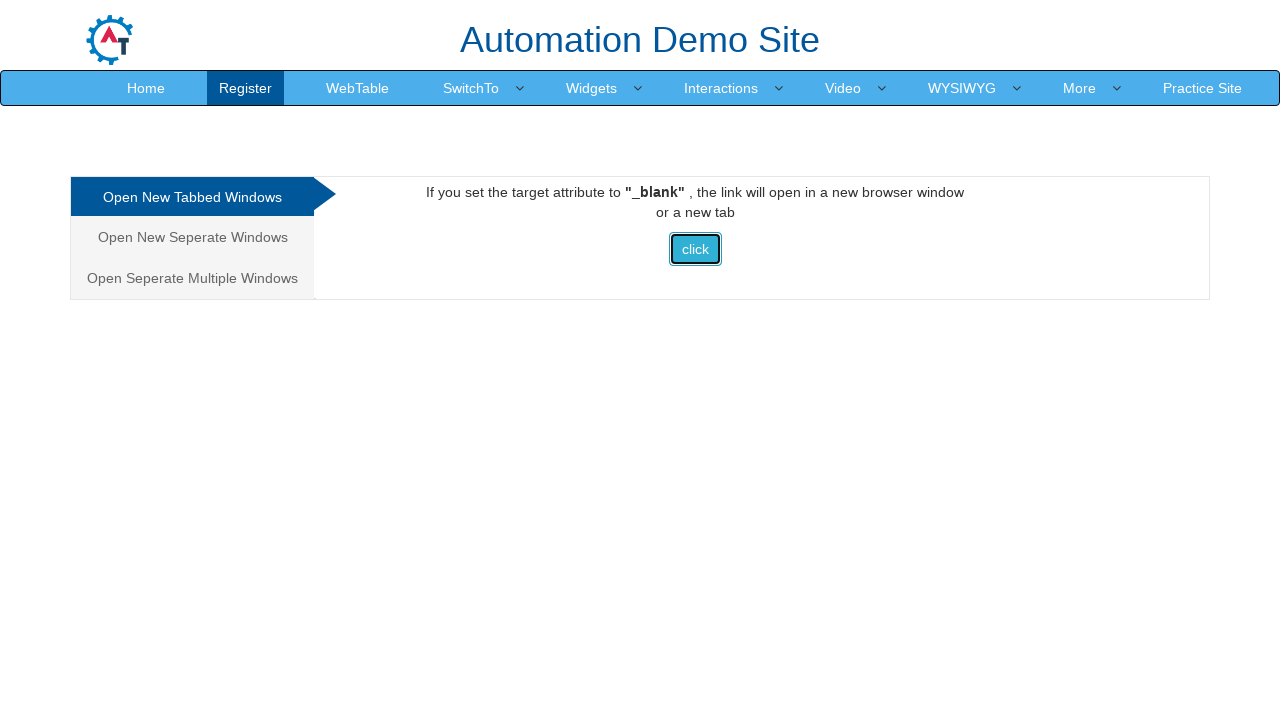

Retrieved title of main window: 'Frames & windows'
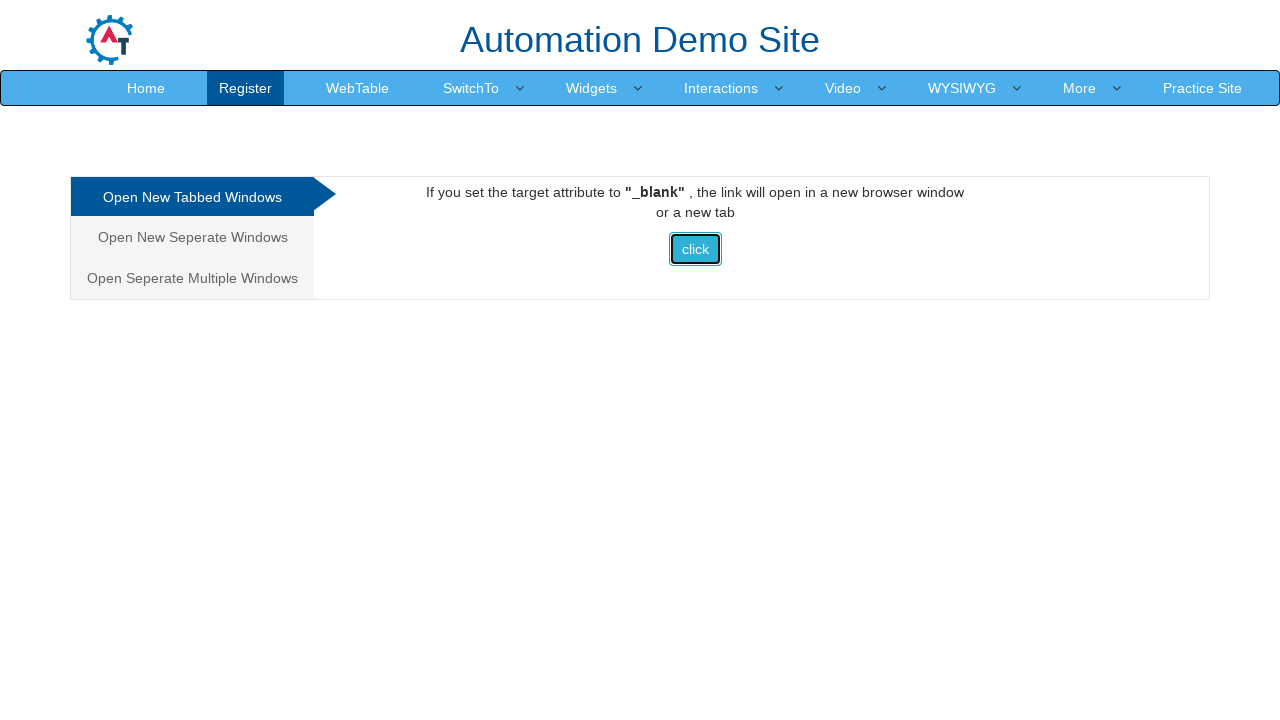

Printed main window title: Frames & windows
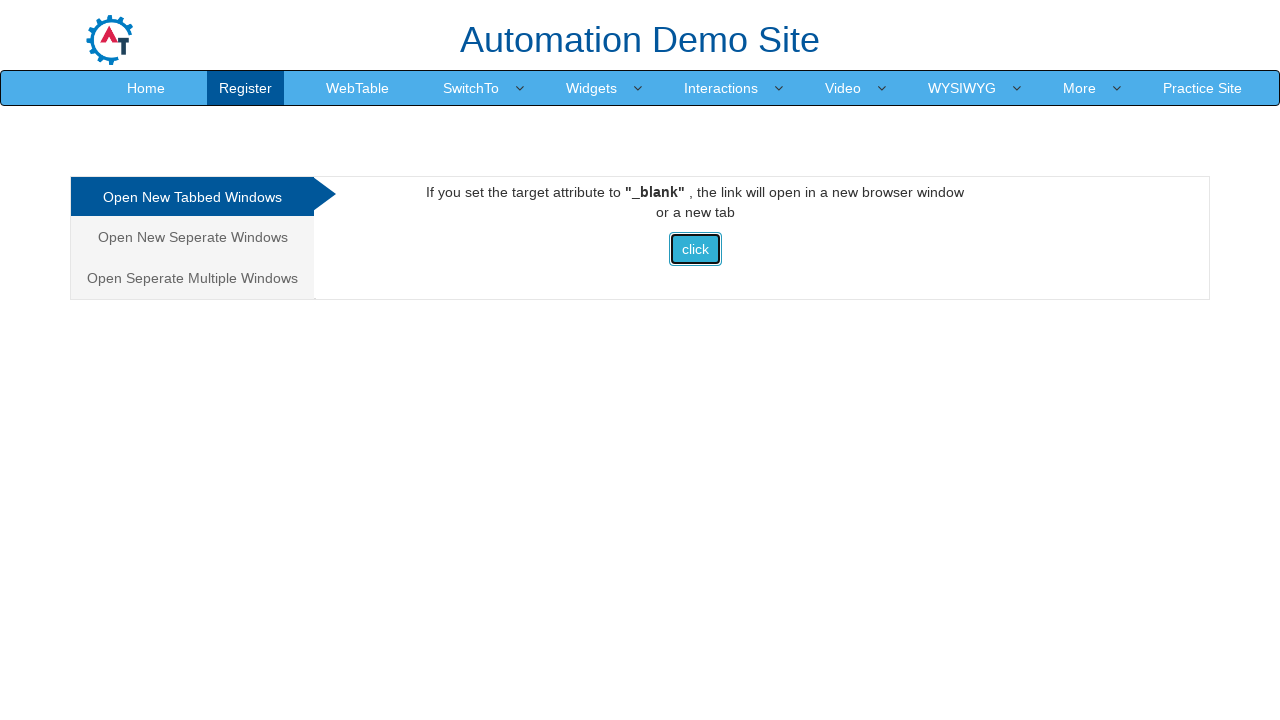

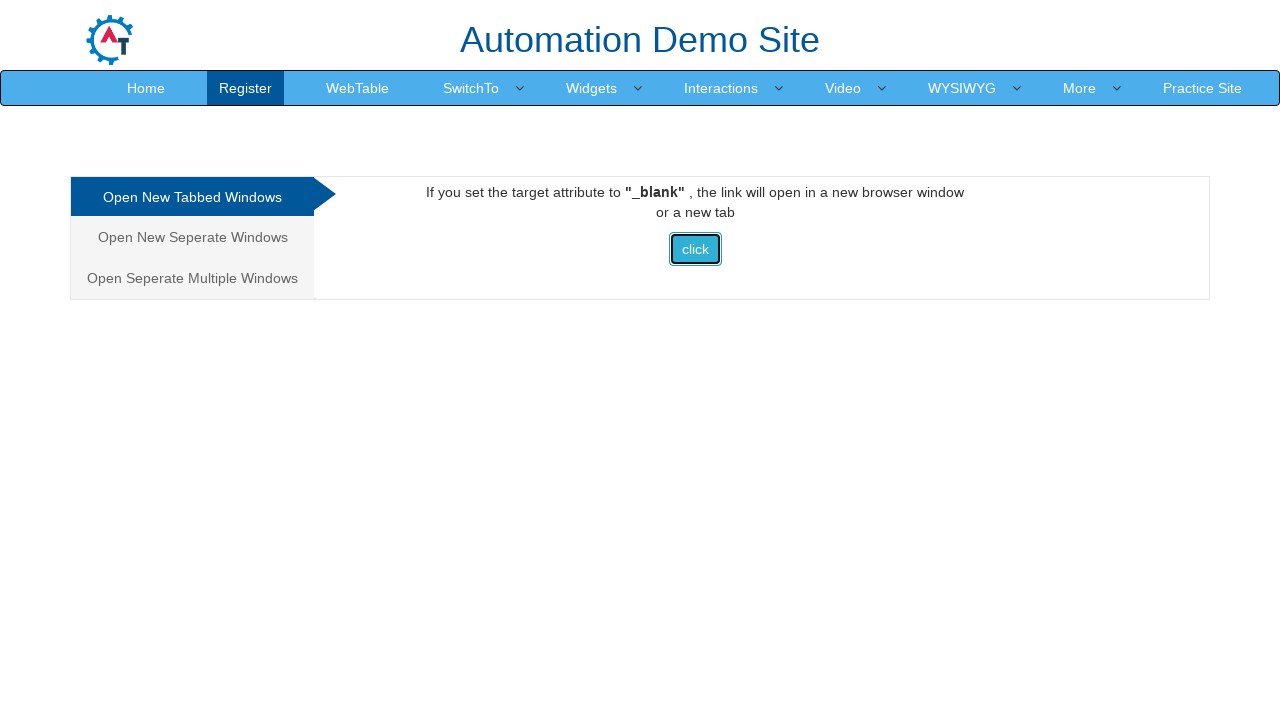